Verifies that the email input field has type attribute set to "email"

Starting URL: https://vue-demo.daniel-avellaneda.com/

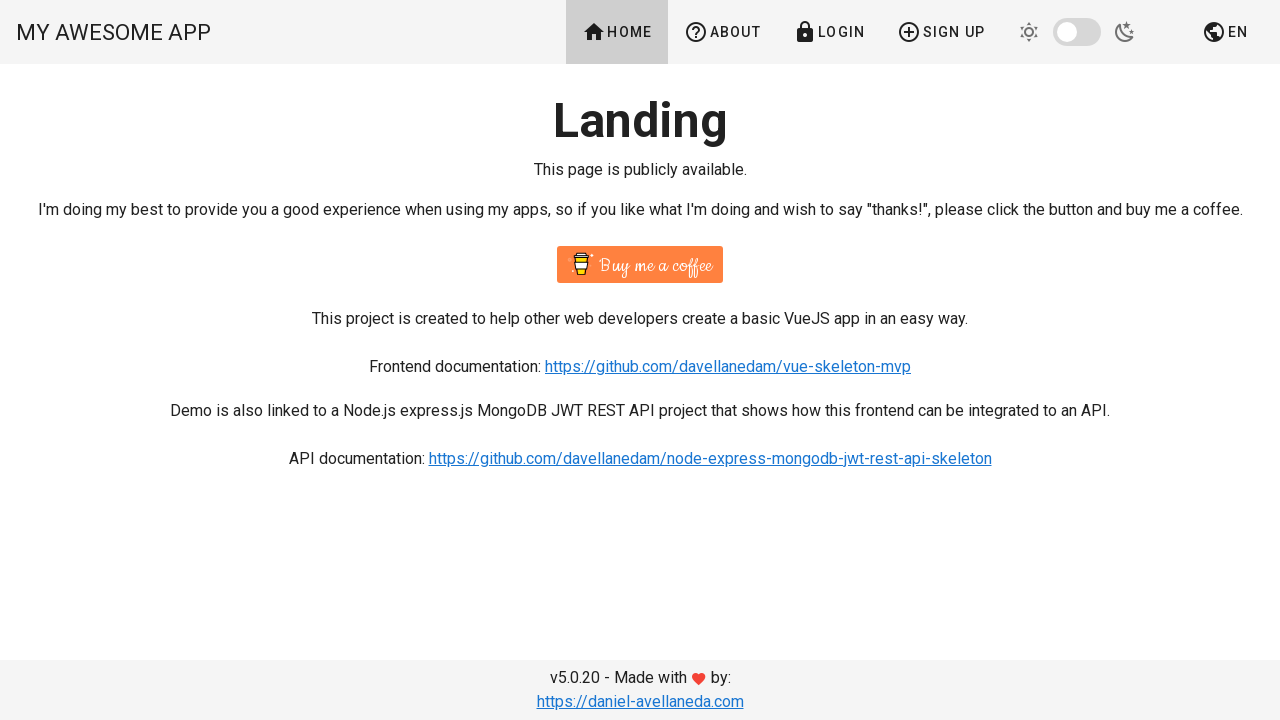

Clicked on signup link at (941, 32) on a[href='/signup']
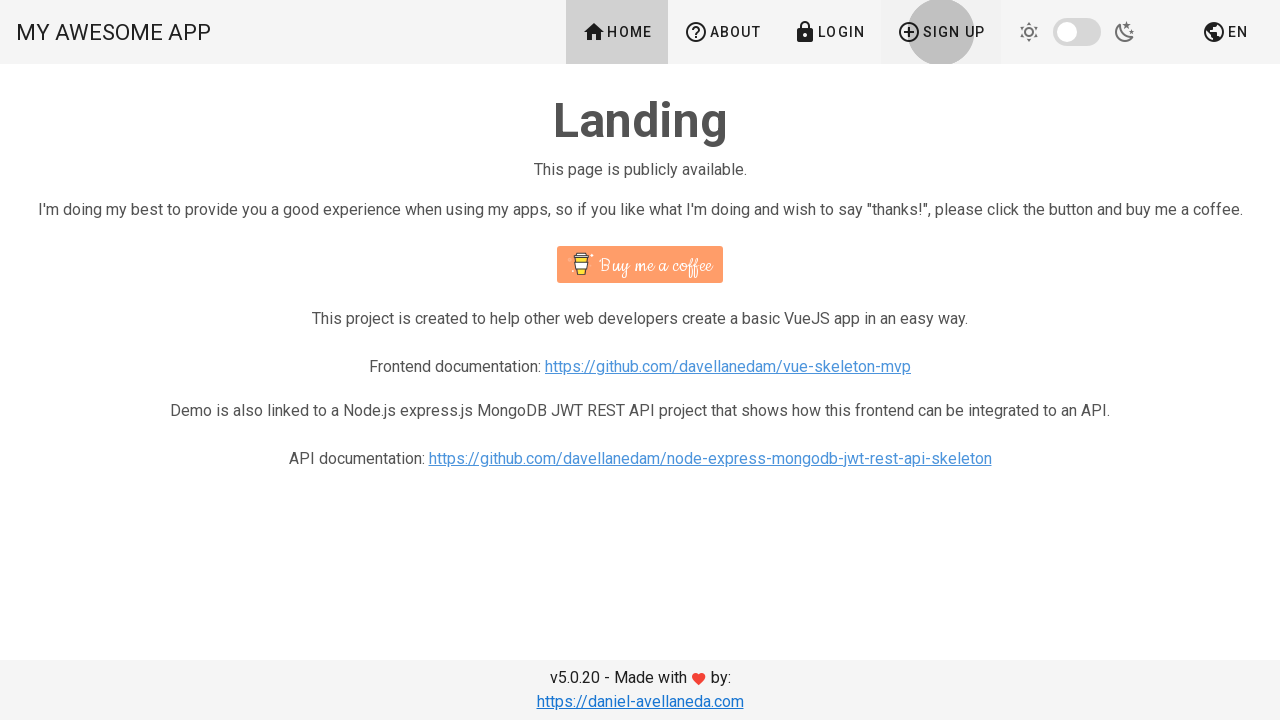

Email input field appeared on the page
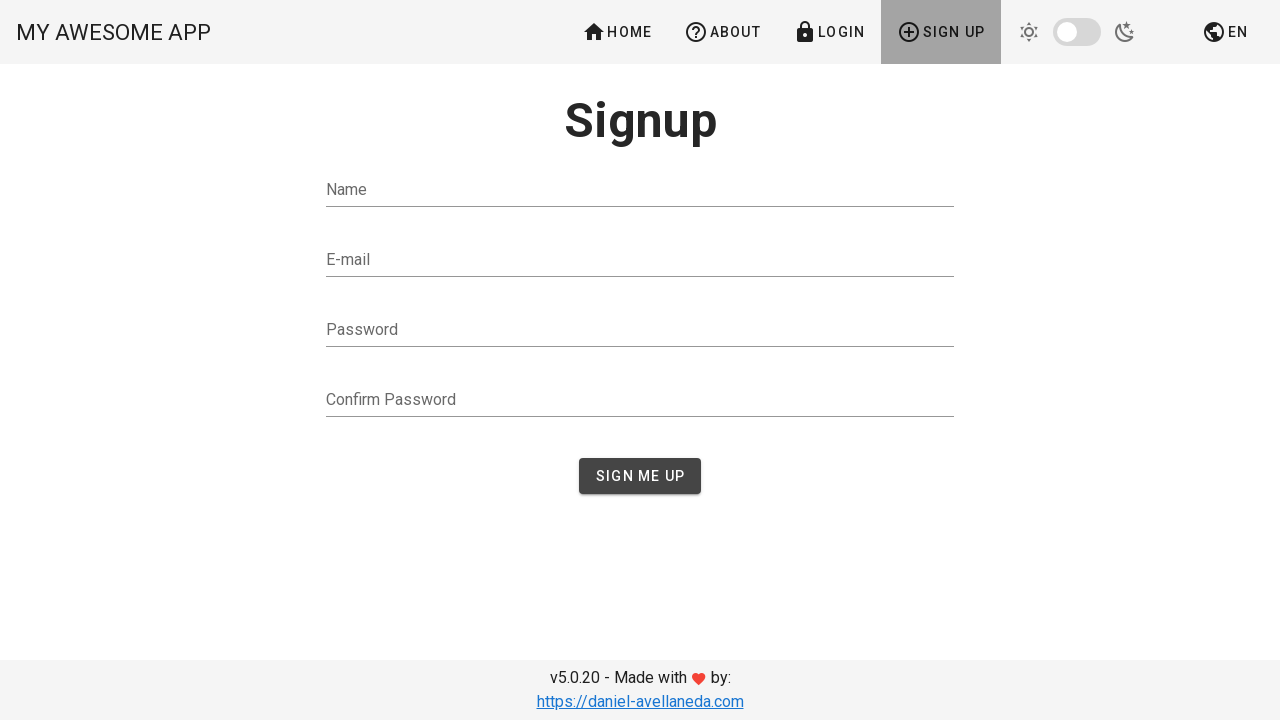

Verified that email input field has type attribute set to 'email'
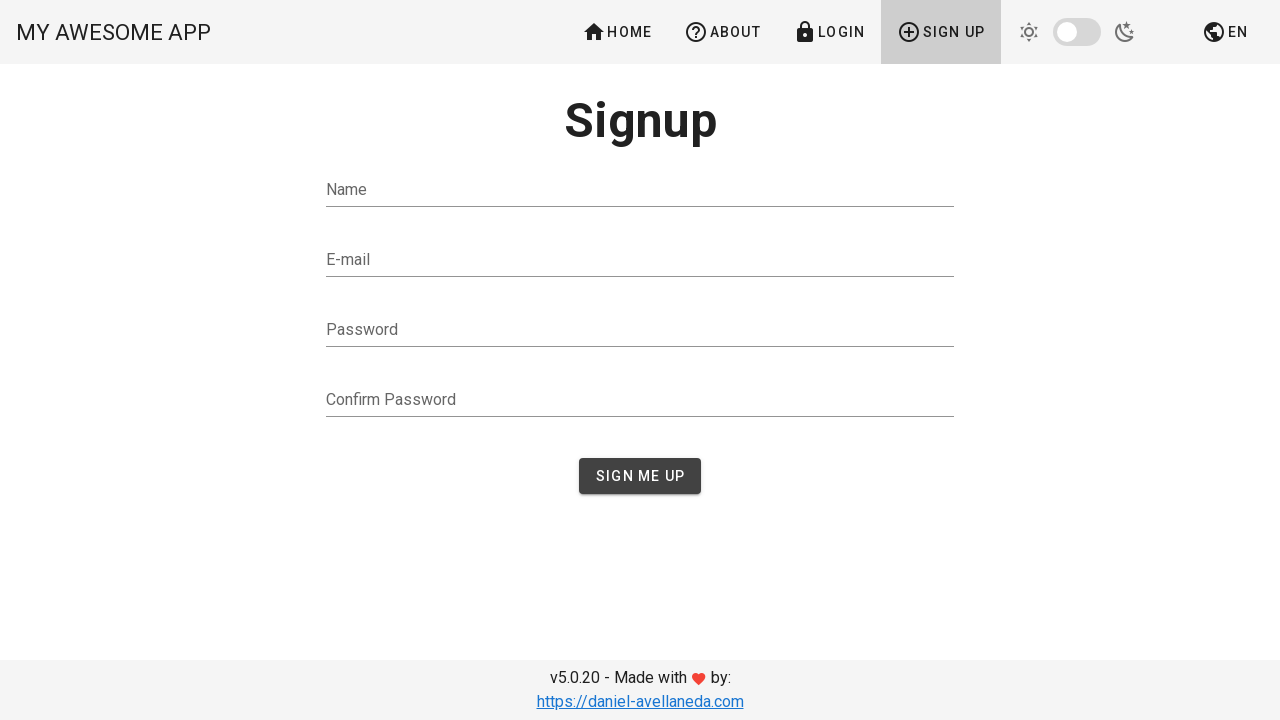

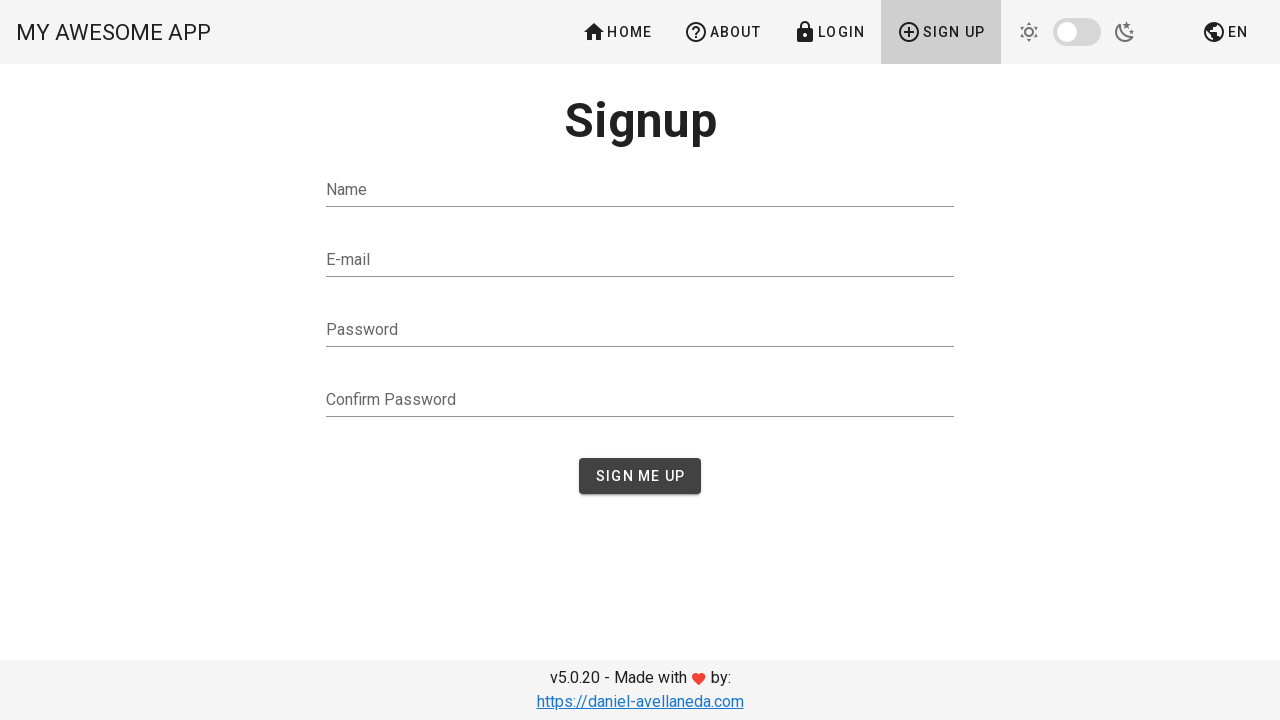